Tests user registration flow on Automation Exercise website by filling out the signup form with personal details, address information, and creating a new account

Starting URL: https://automationexercise.com/

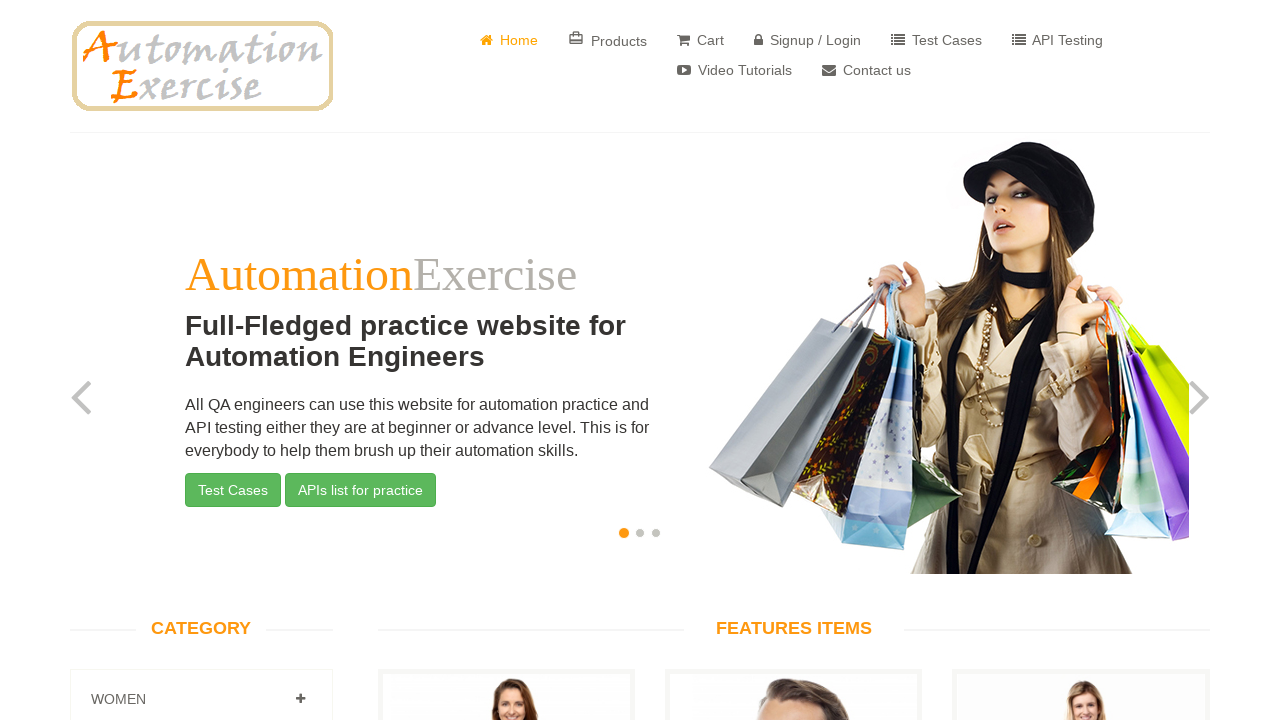

Clicked Signup/Login link at (808, 40) on xpath=//a[text()=' Signup / Login']
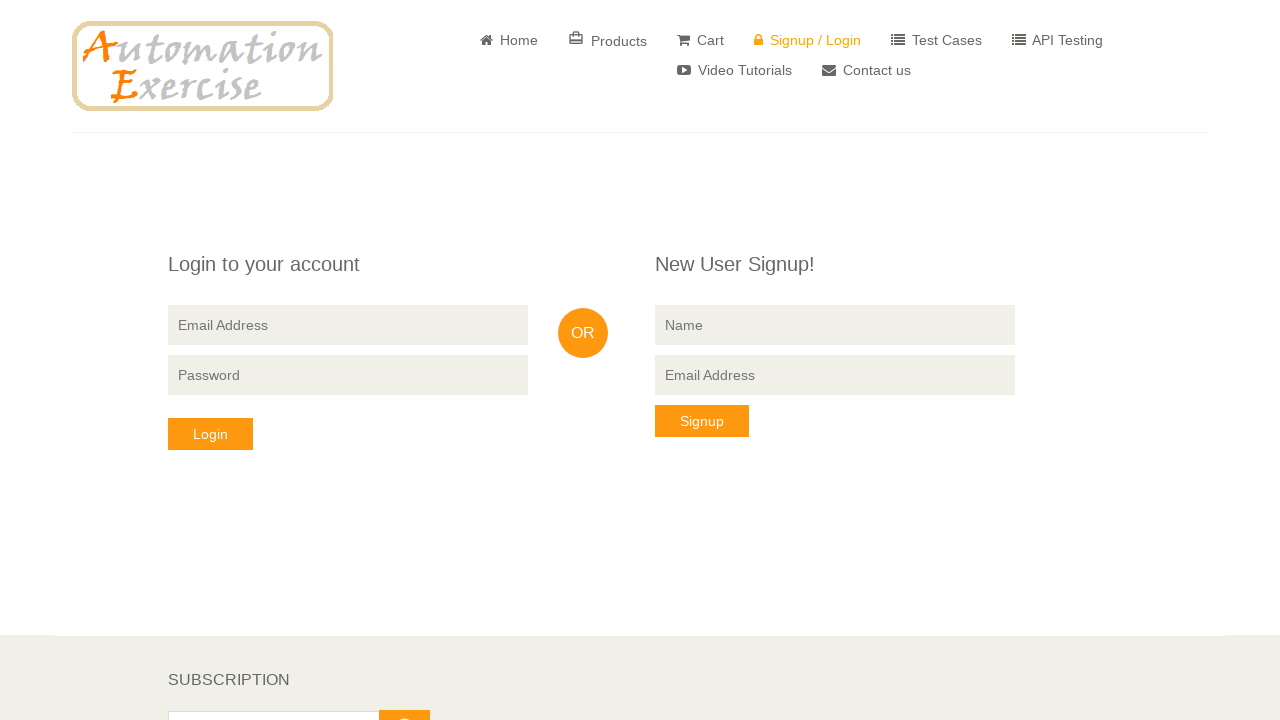

Filled name field with 'John Smith' on //input[@placeholder='Name']
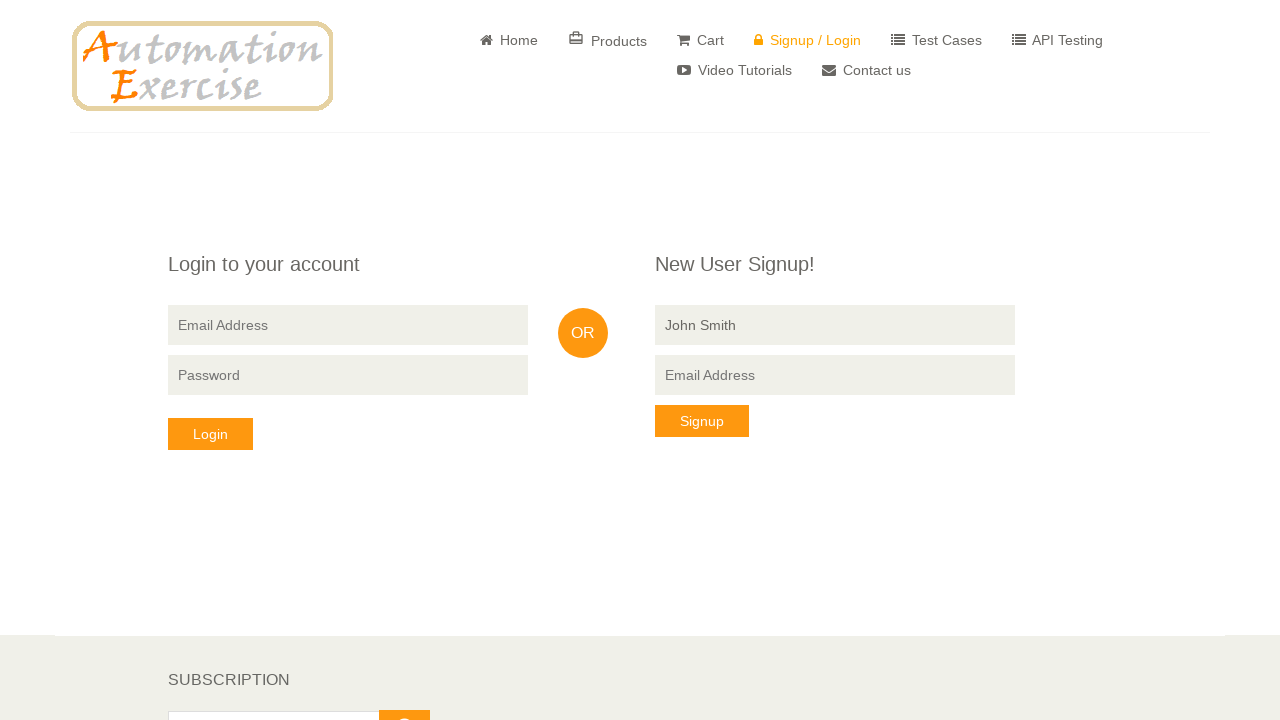

Filled email field with 'johnsmith834@example.com' on (//input[@placeholder='Email Address'])[2]
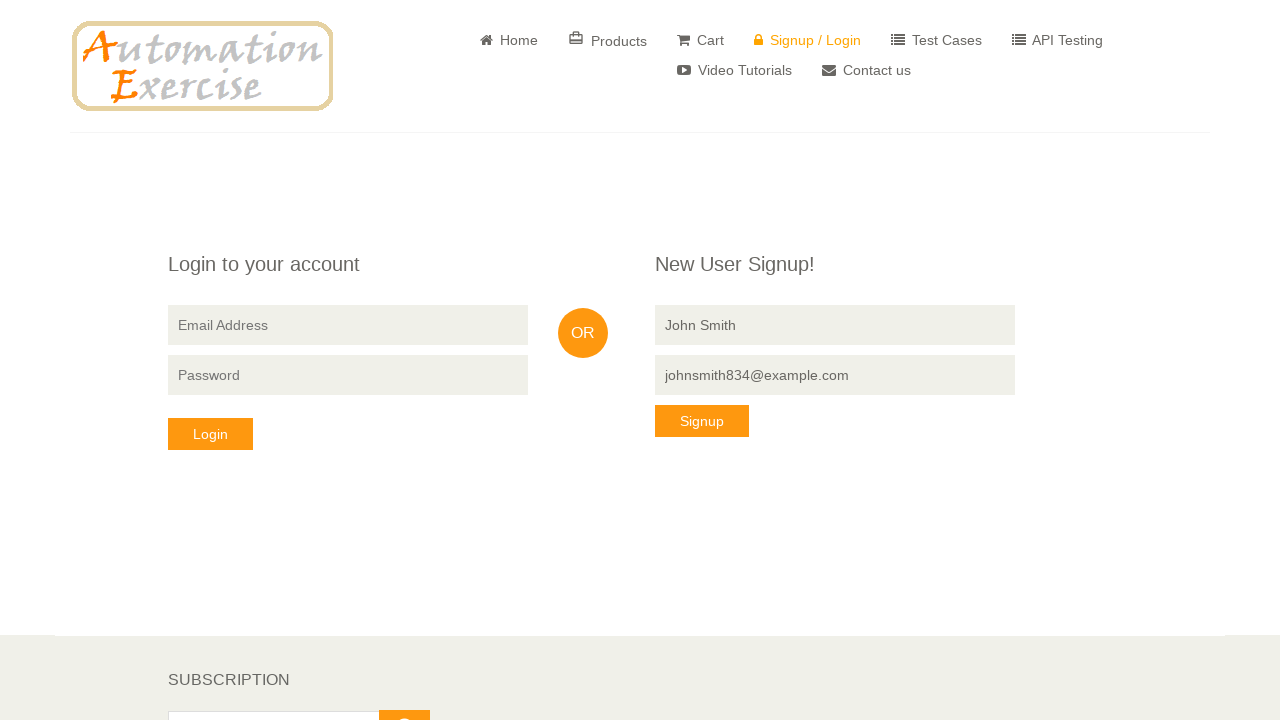

Clicked Signup button at (702, 421) on xpath=//button[text()='Signup']
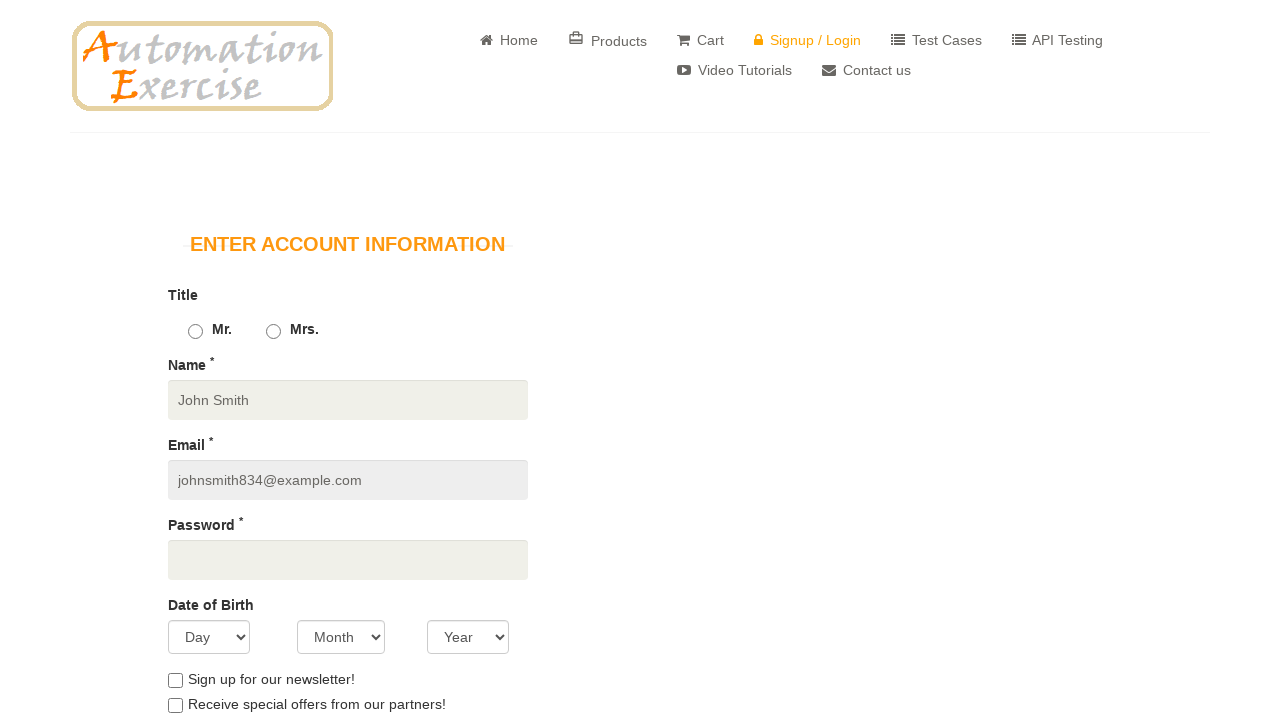

Selected Mr. title at (195, 332) on (//input[@name='title'])[1]
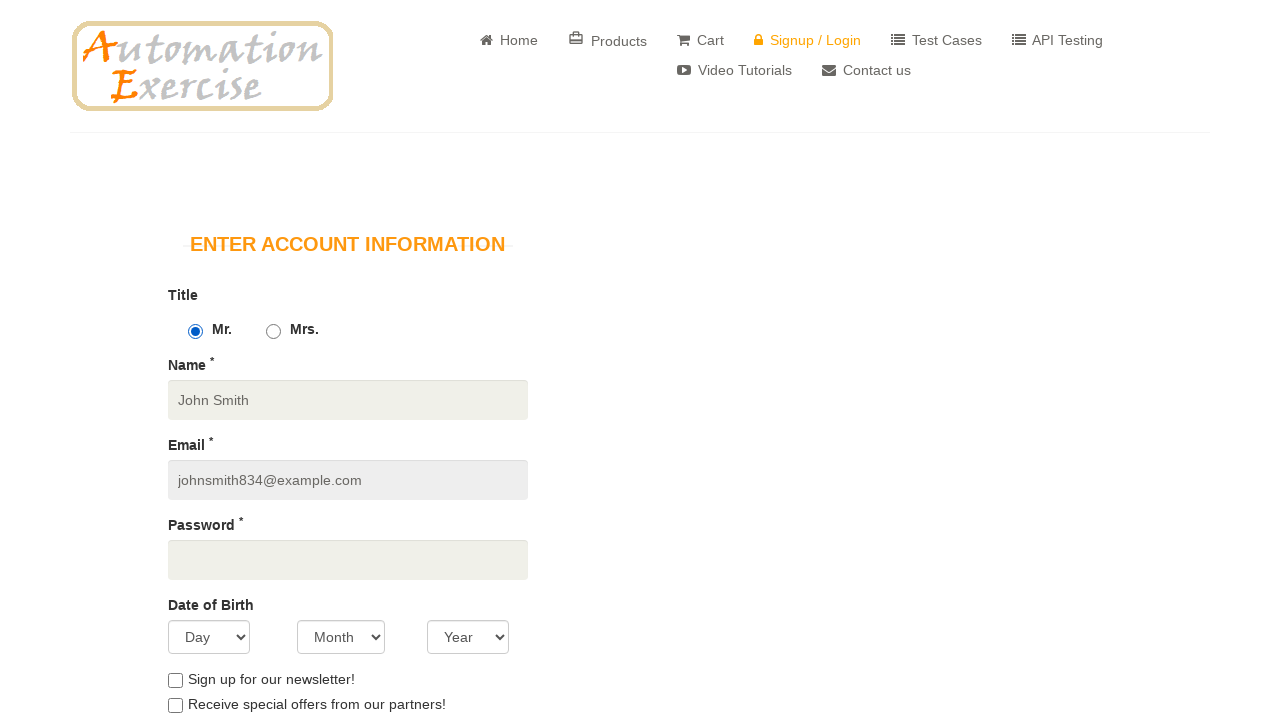

Filled password field with 'SecurePass123!' on #password
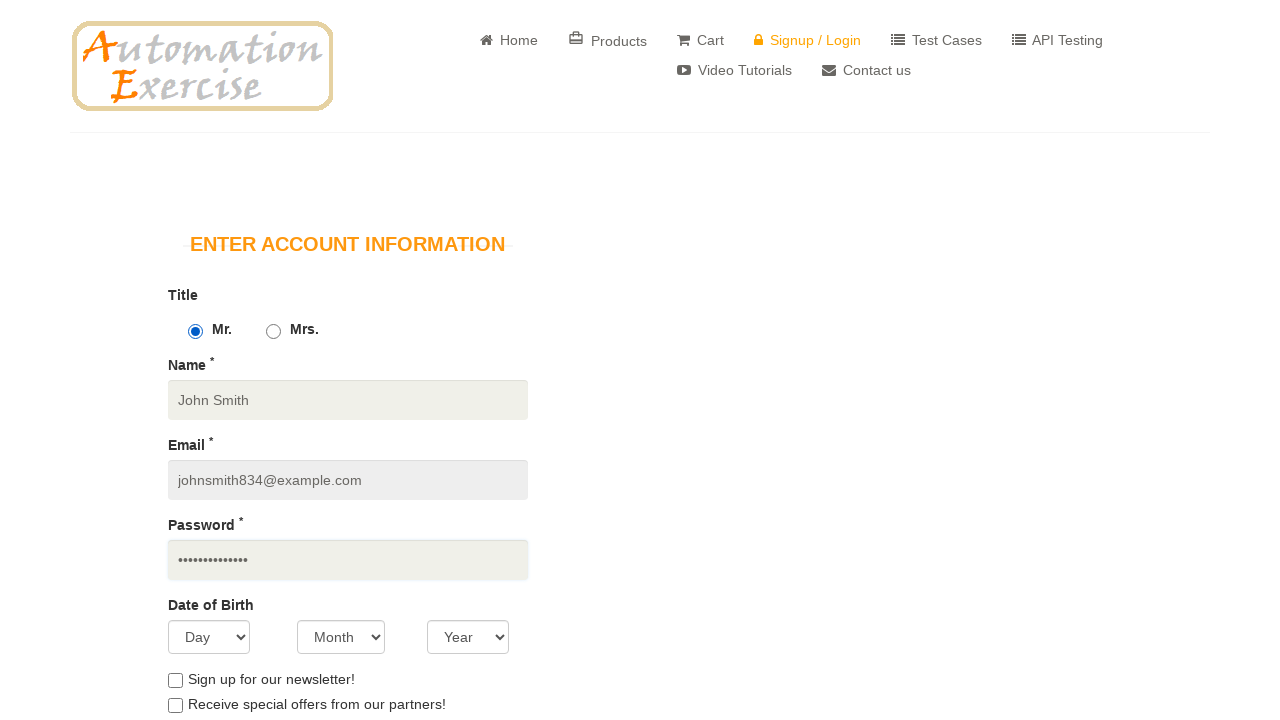

Selected day of birth as 15 on #days
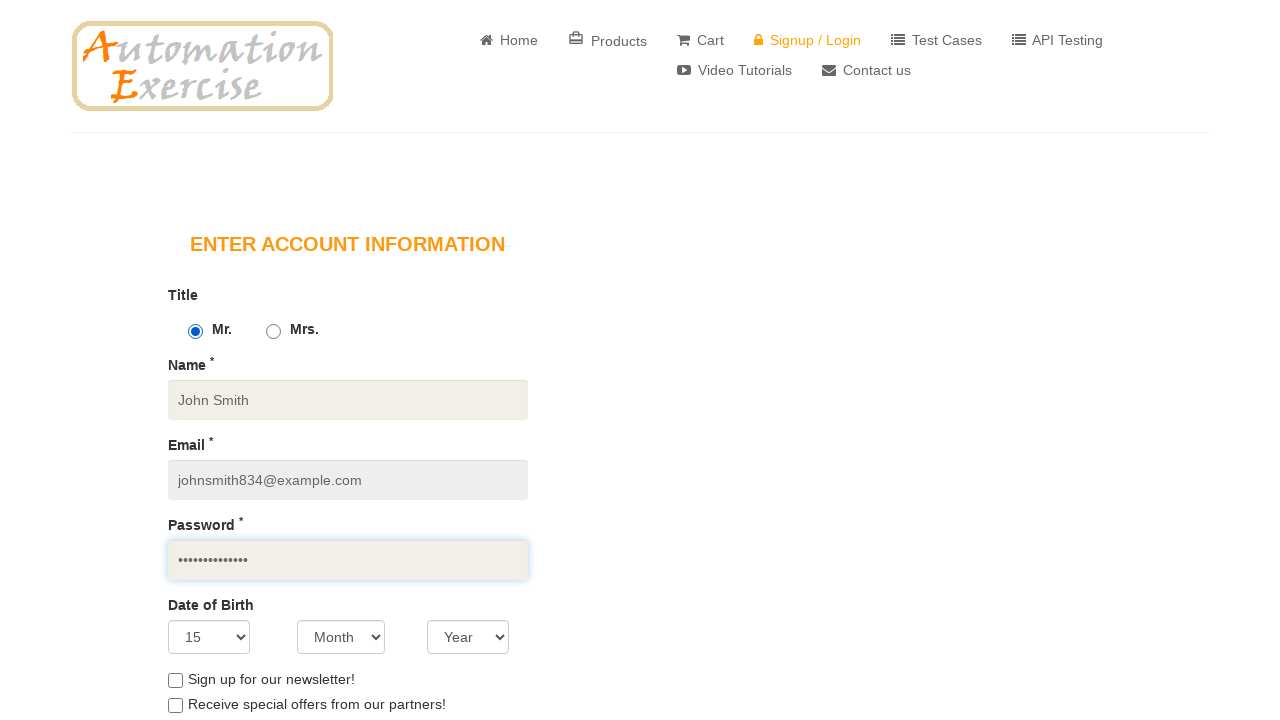

Selected month of birth as 6 on #months
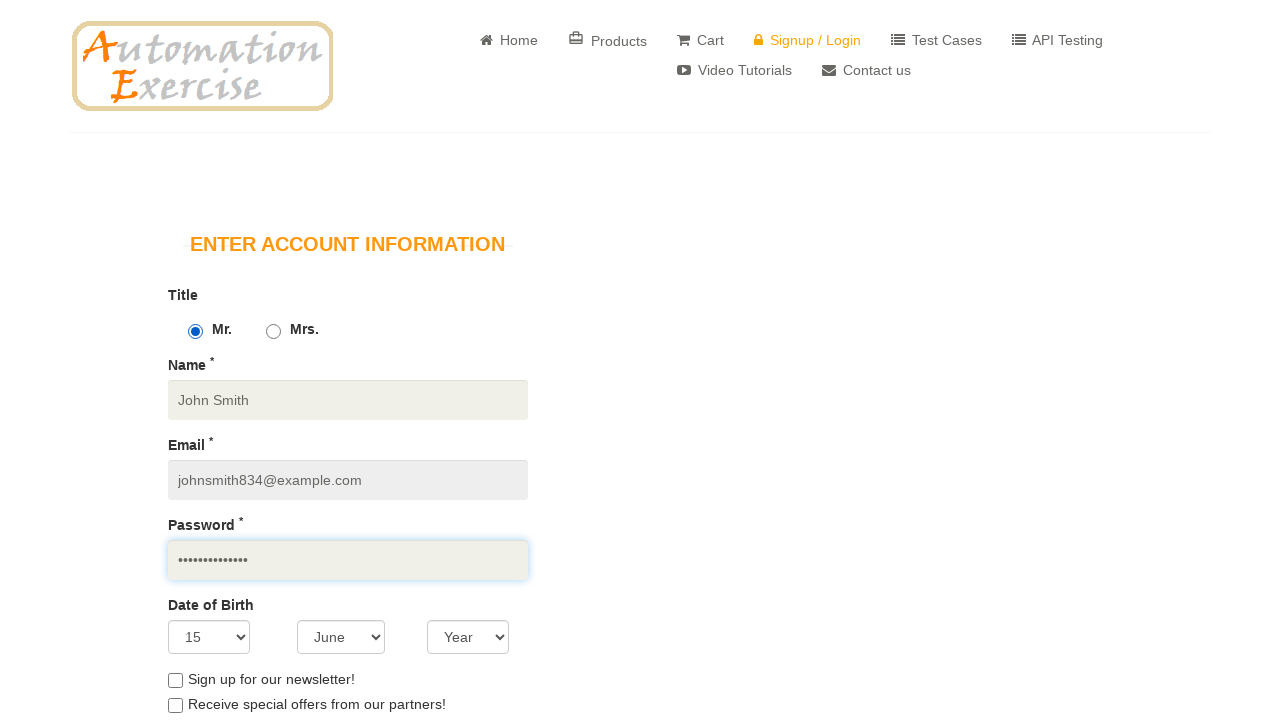

Selected year of birth as 1990 on #years
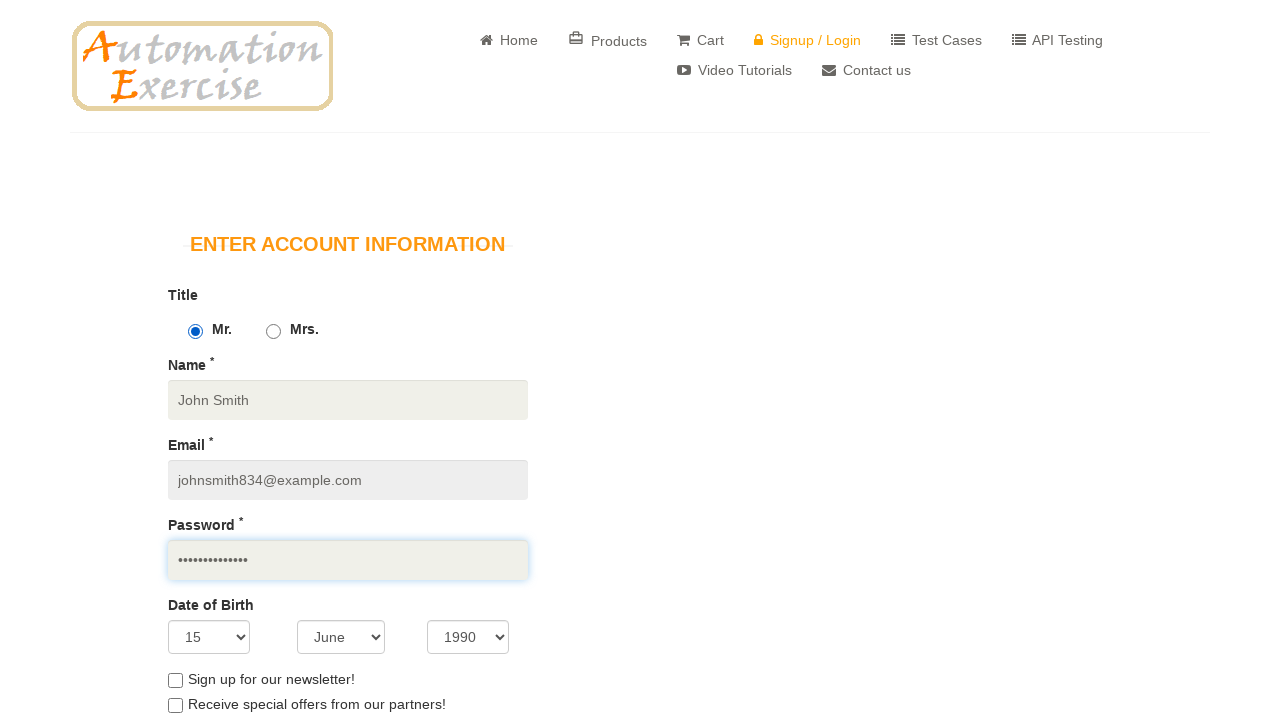

Checked newsletter subscription option at (175, 680) on #newsletter
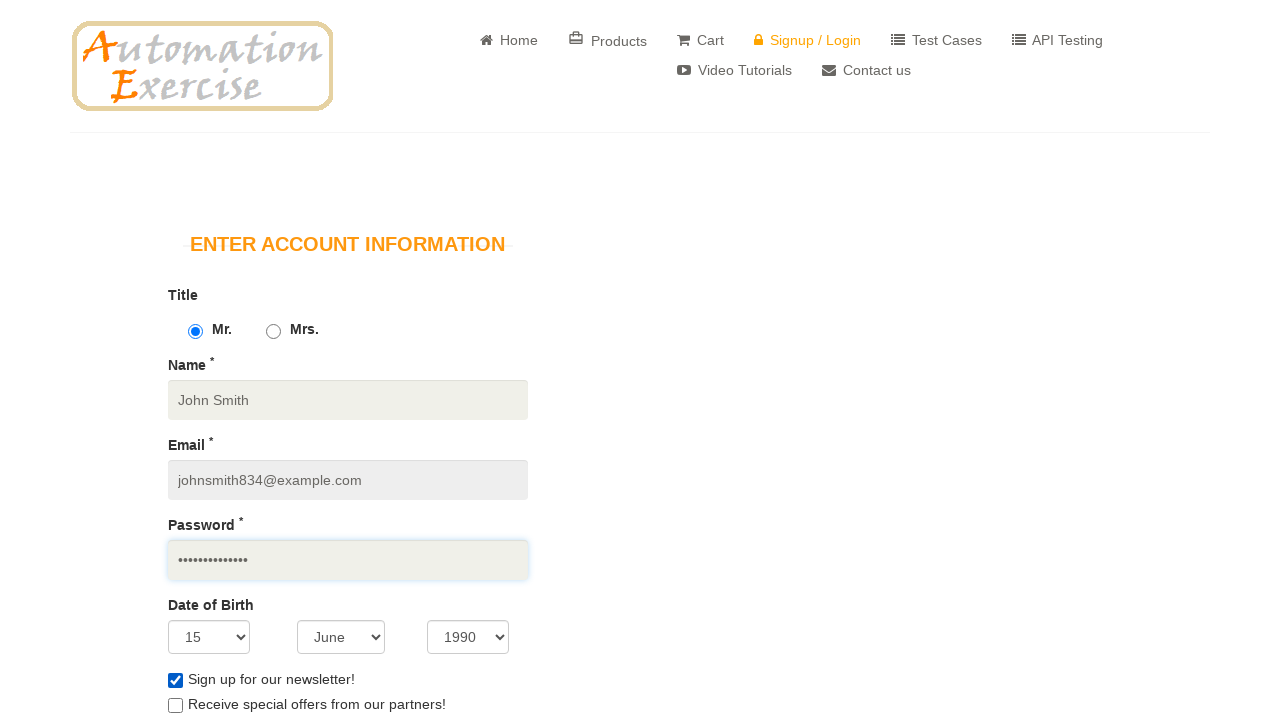

Checked special offers opt-in option at (175, 706) on #optin
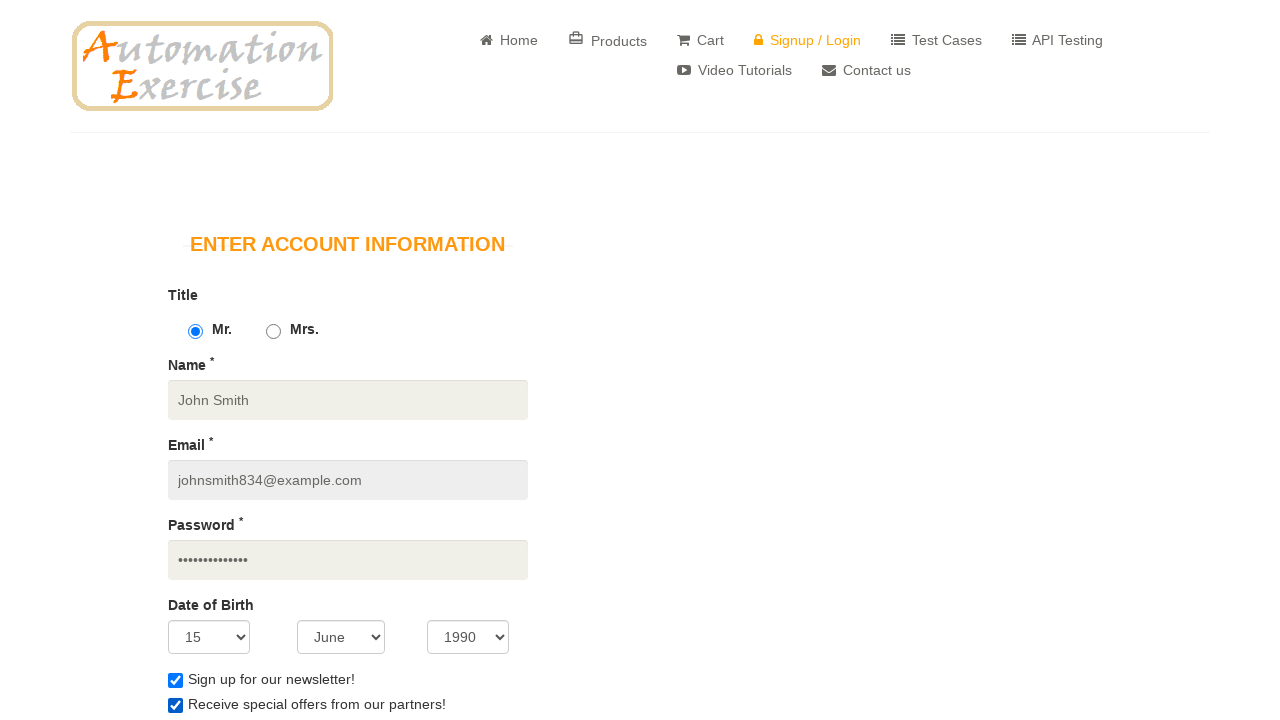

Filled first name as 'John' on #first_name
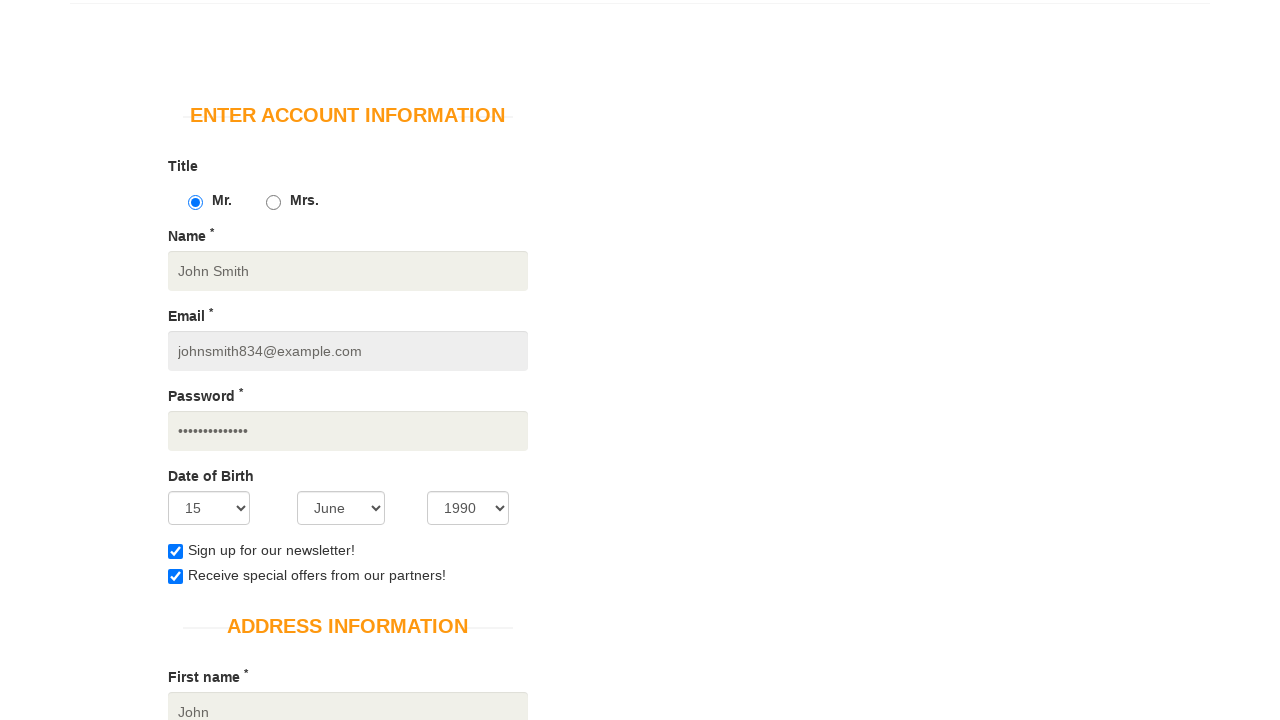

Filled last name as 'Smith' on #last_name
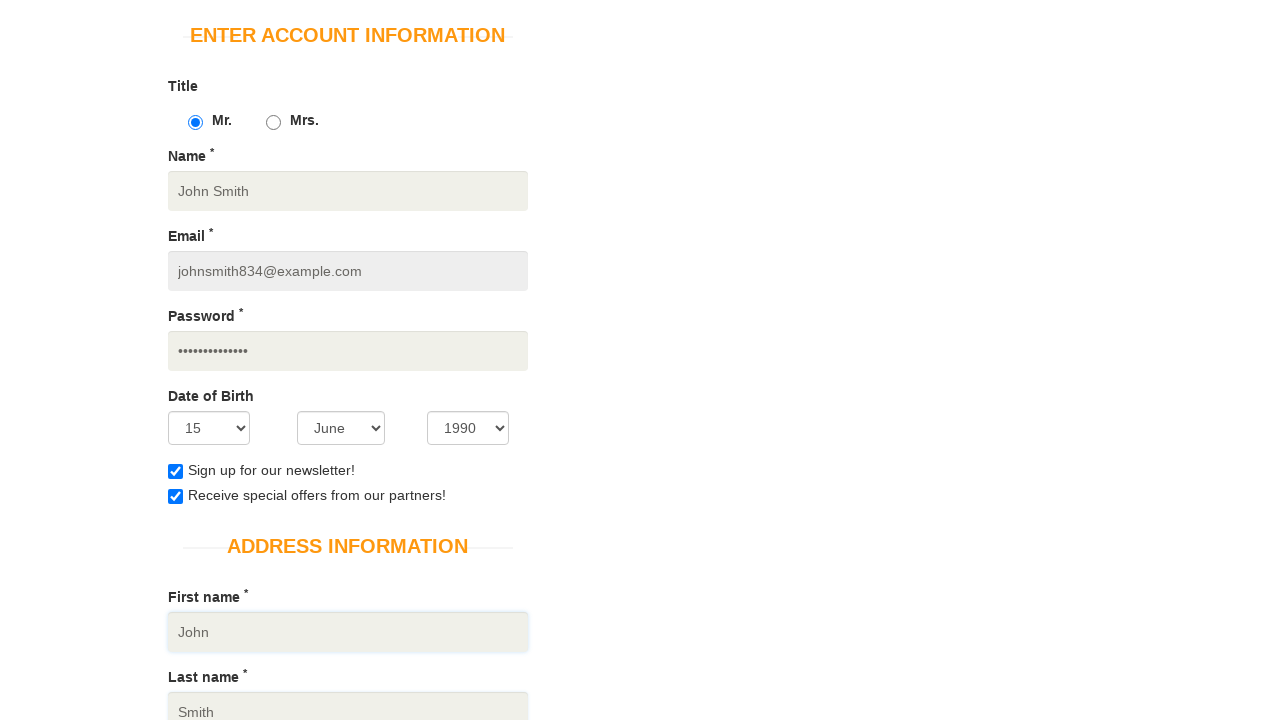

Filled company name as 'Tech Solutions Inc' on #company
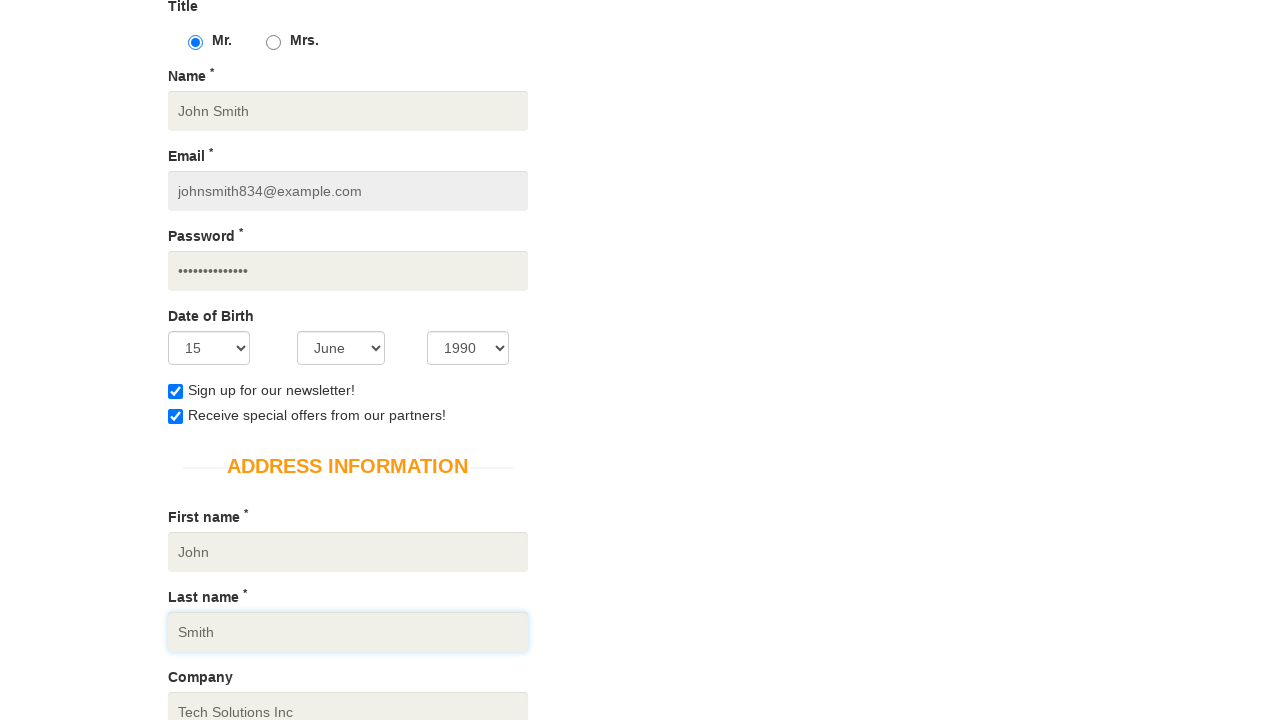

Filled address 1 as '123 Main Street' on #address1
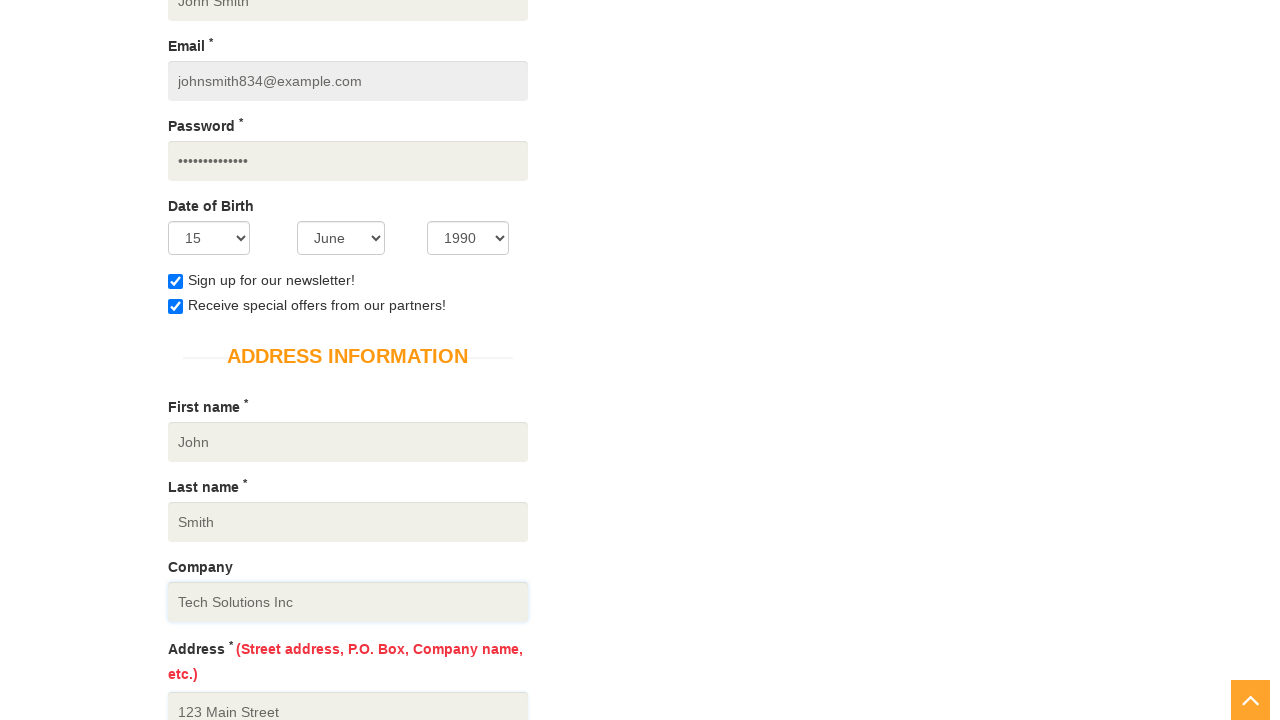

Filled address 2 as 'Apt 4B' on #address2
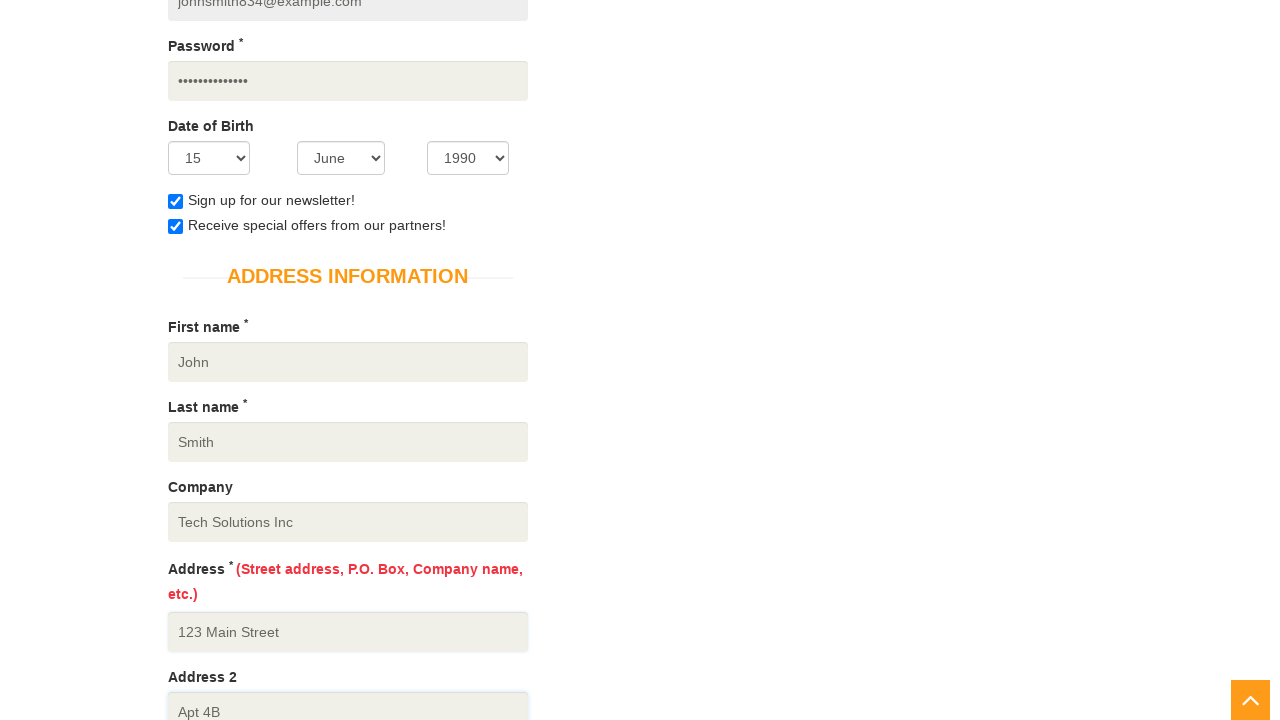

Selected country as 'United States' on #country
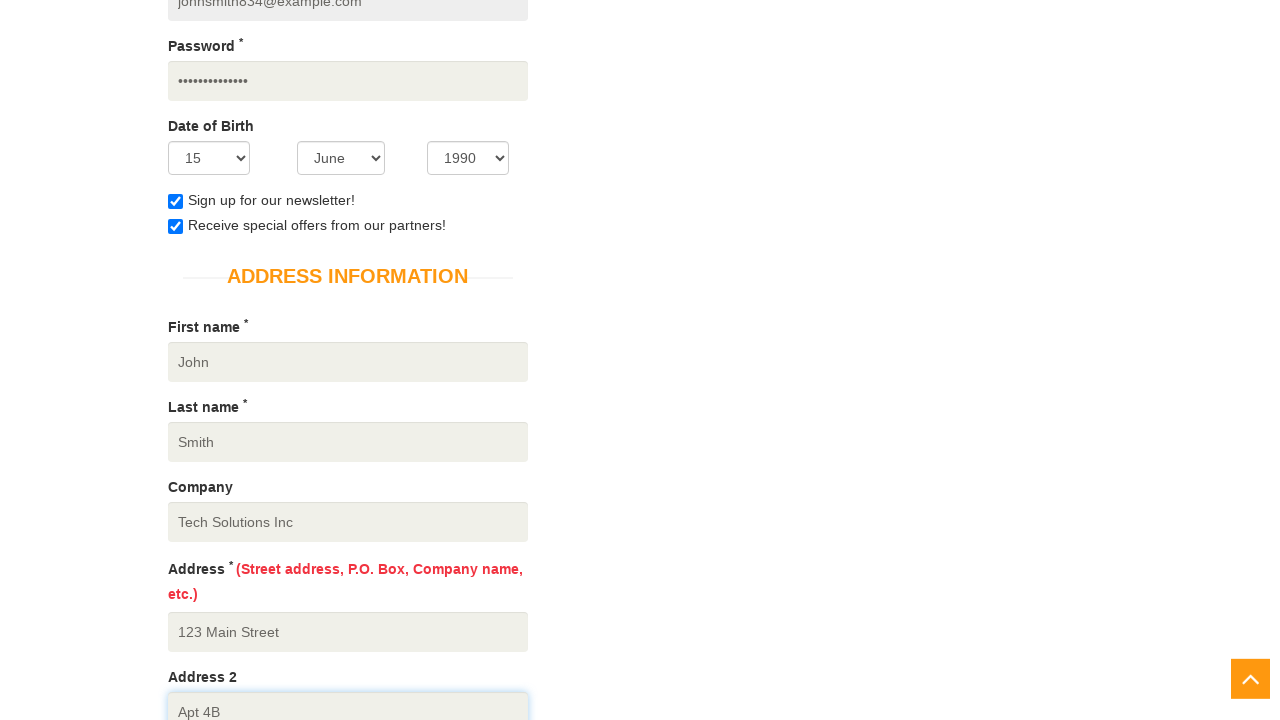

Filled state as 'California' on #state
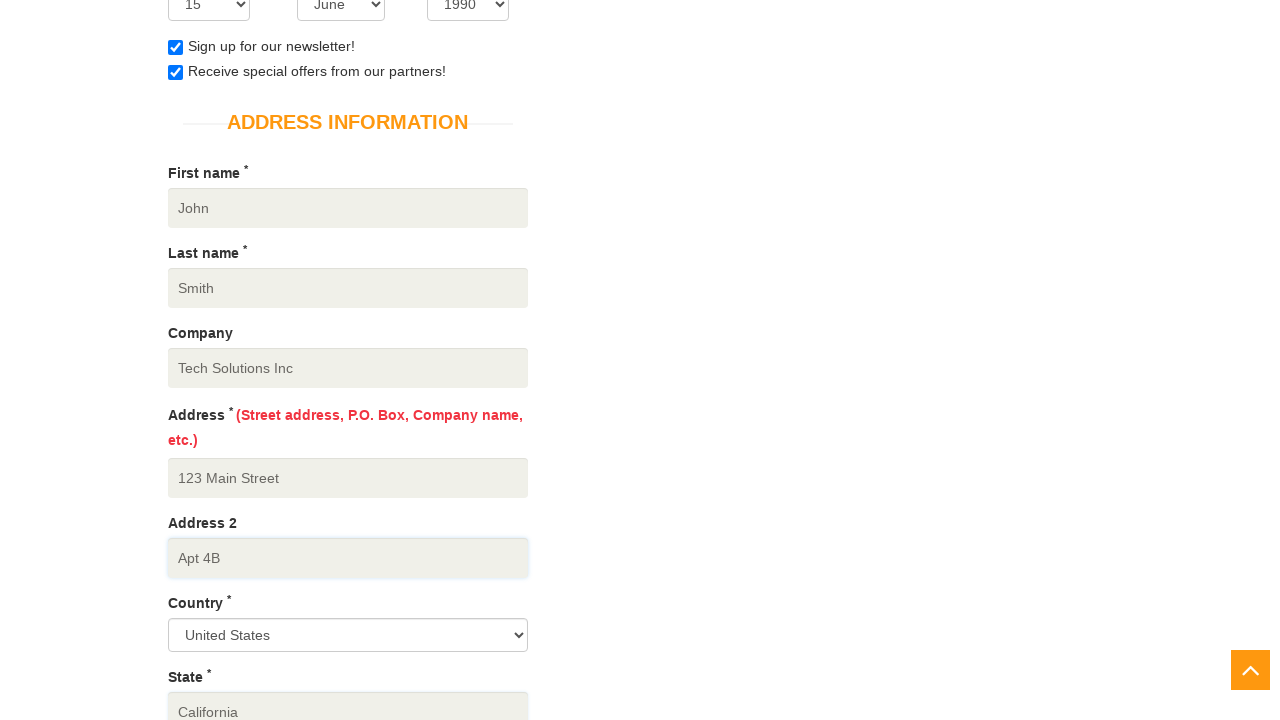

Filled city as 'Los Angeles' on #city
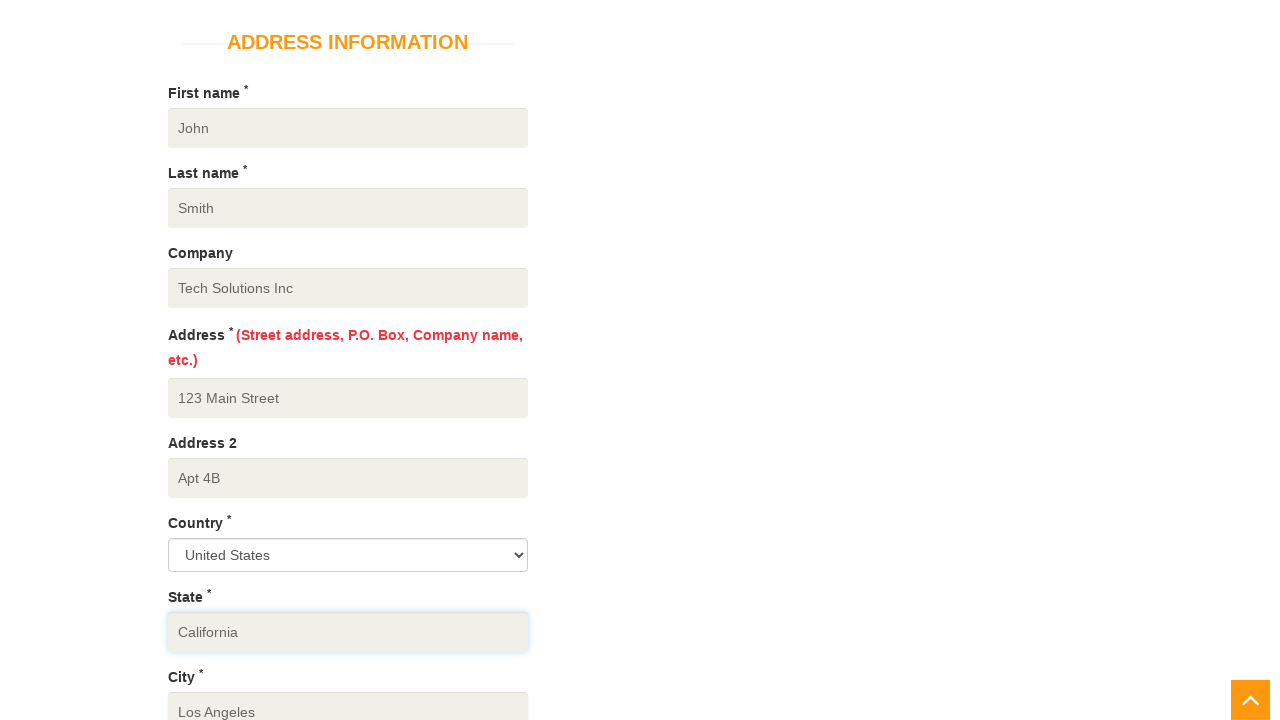

Filled zipcode as '90001' on #zipcode
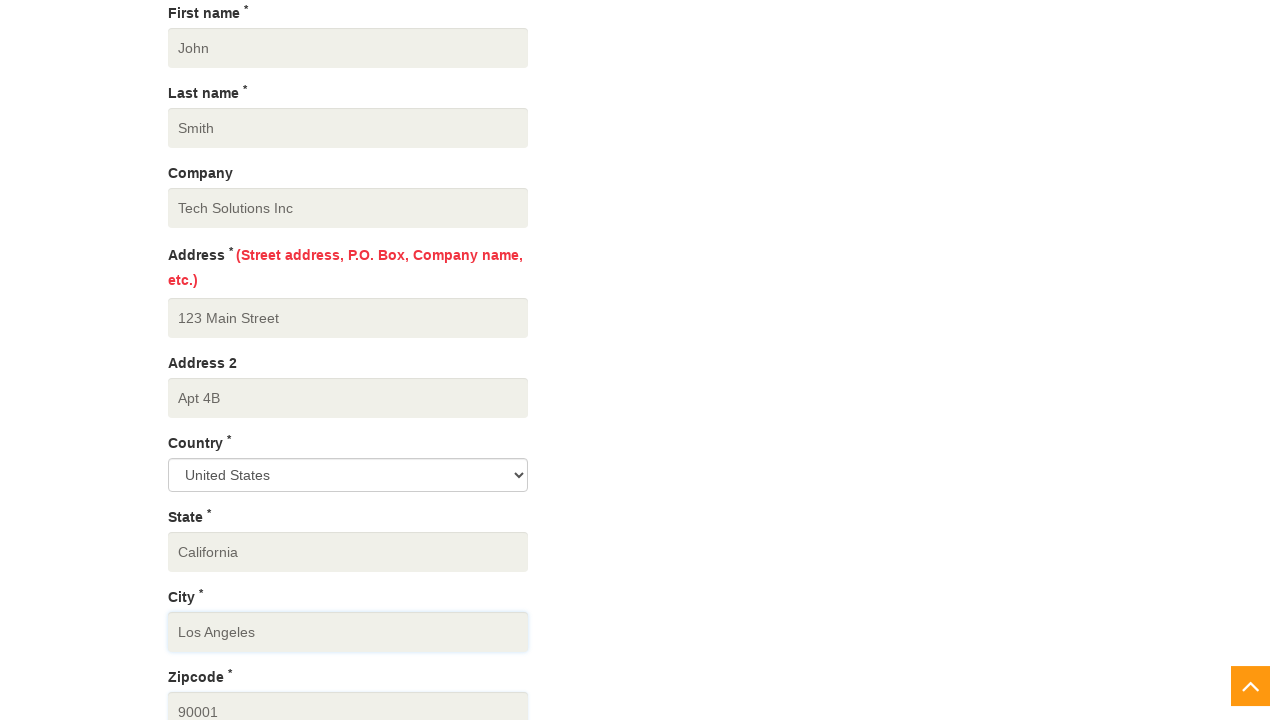

Filled mobile number as '5551234567' on #mobile_number
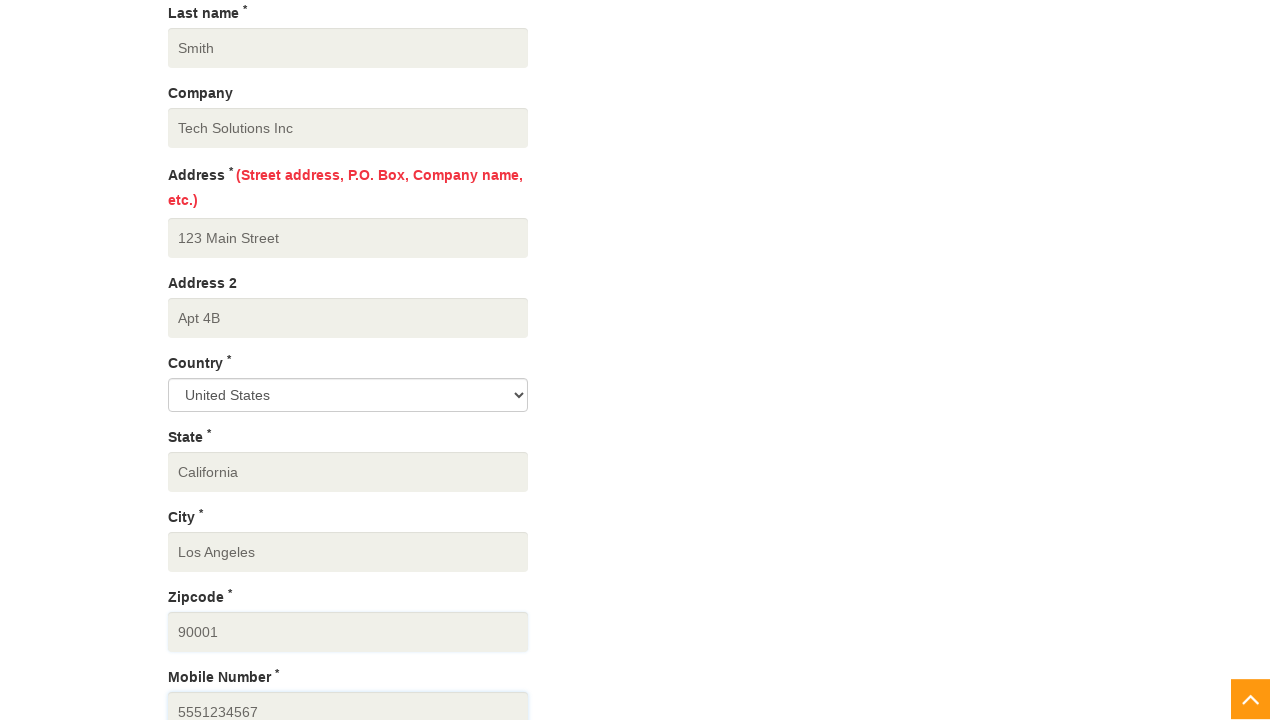

Clicked submit button to create account at (241, 360) on (//button[@type='submit'])[1]
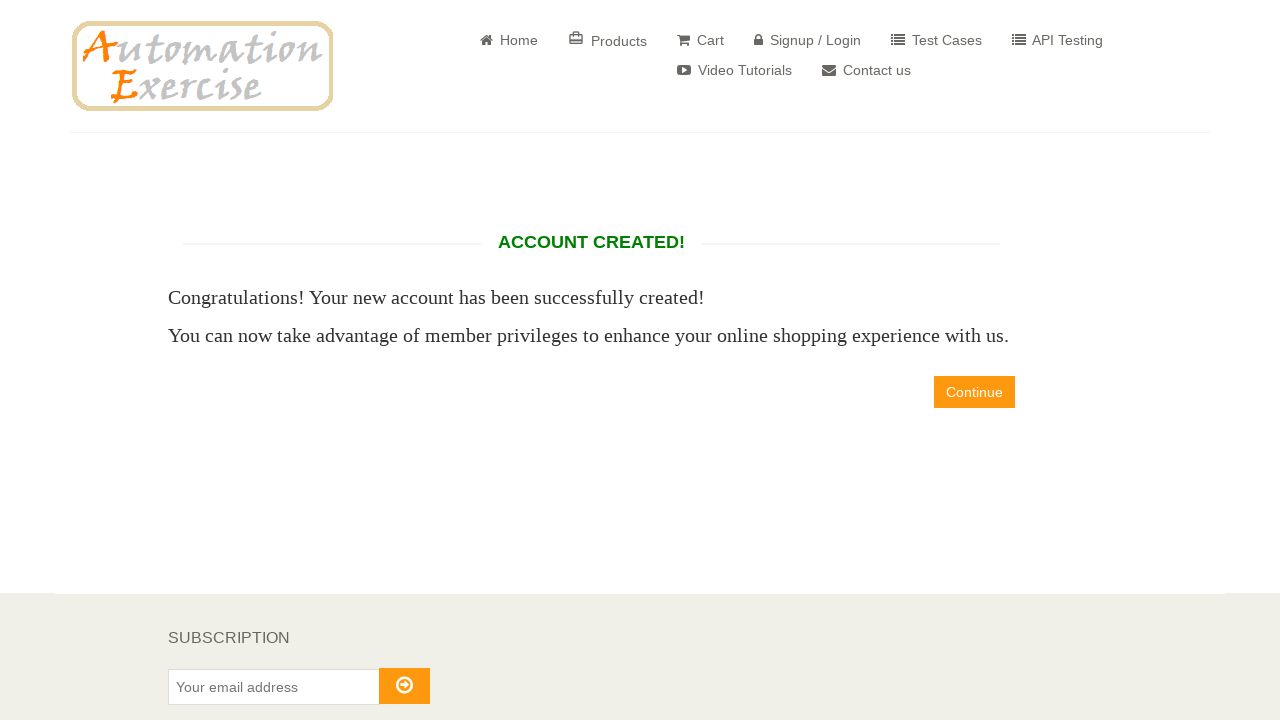

Account created page loaded successfully
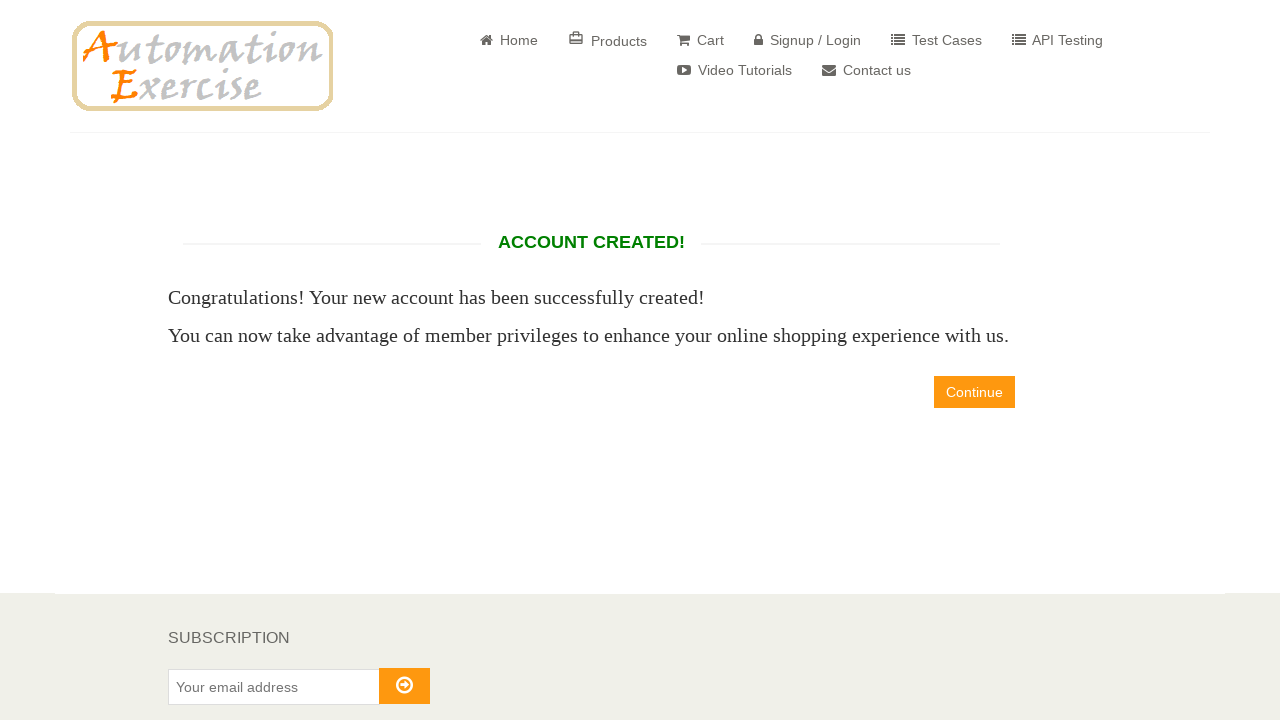

Clicked Continue button to proceed after account creation at (974, 392) on a:has-text('Continue')
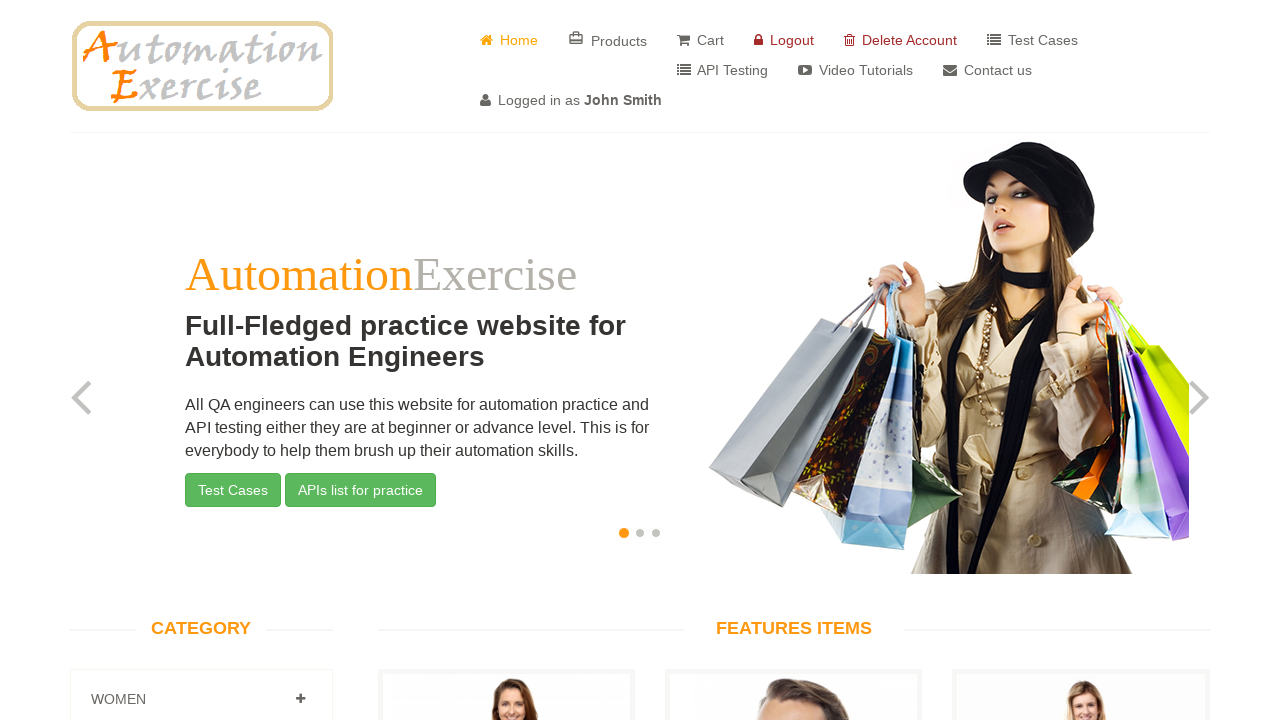

Verified user is logged in successfully
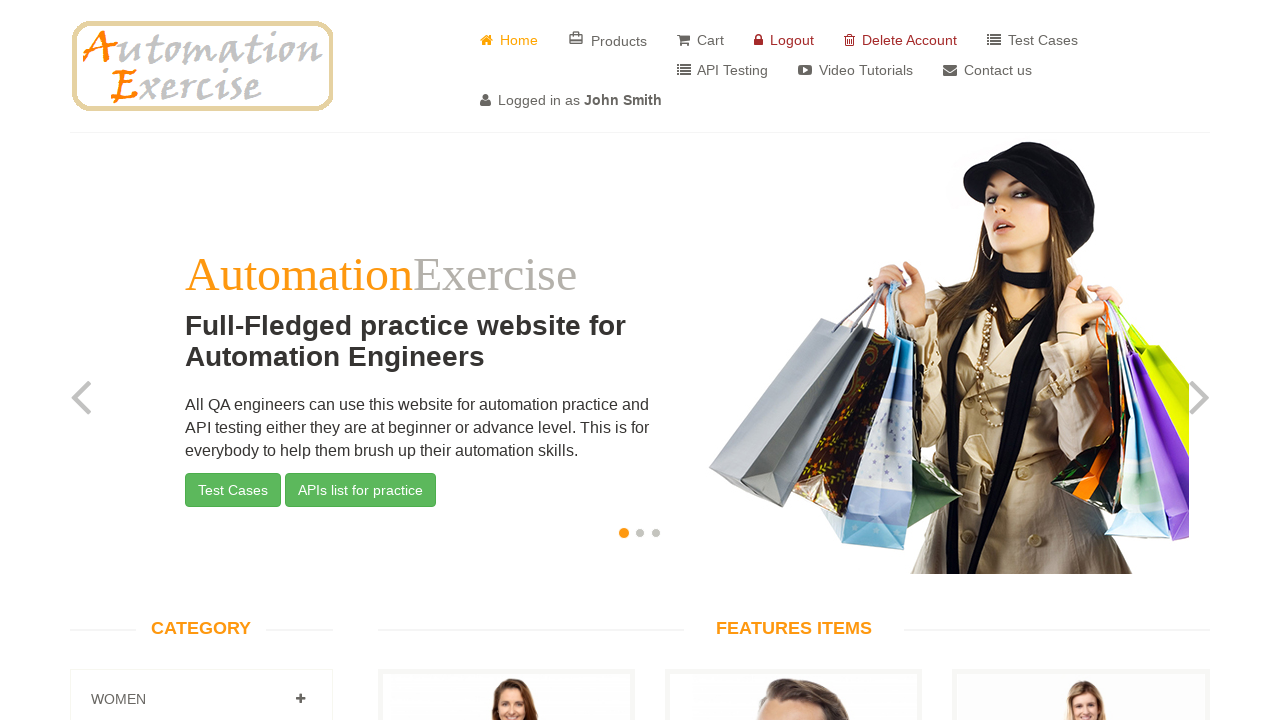

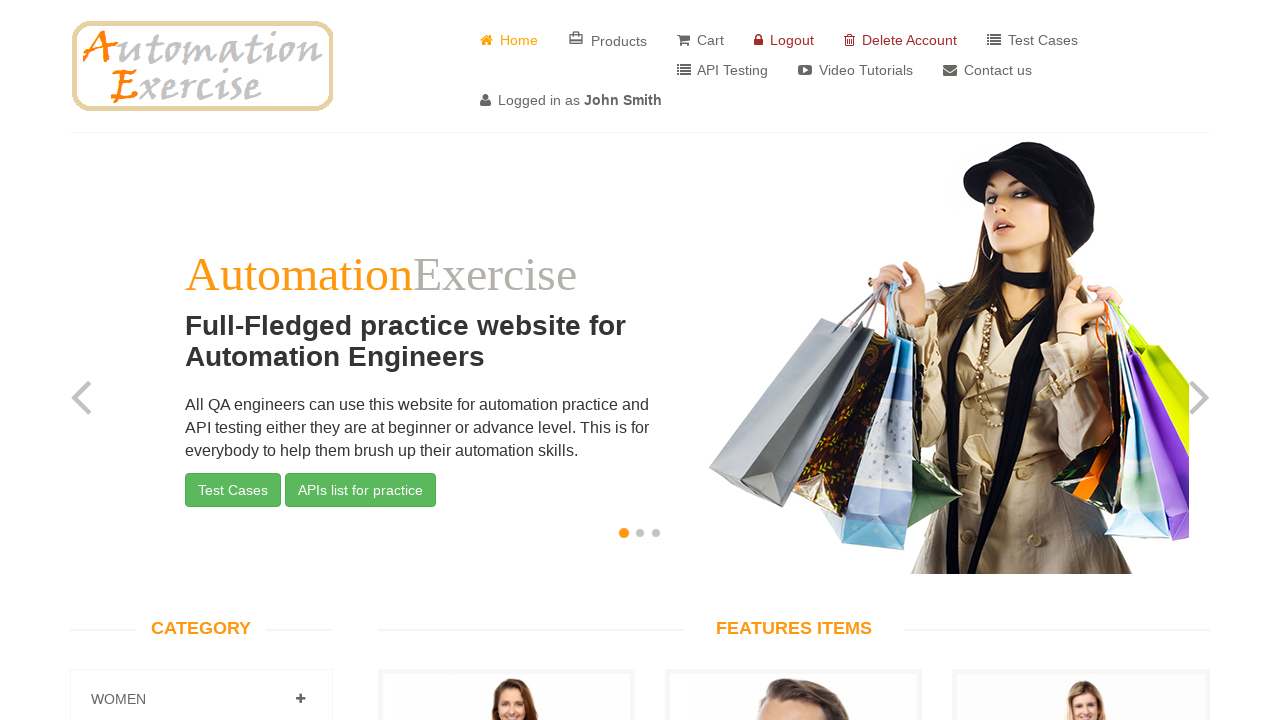